Tests cookie editing functionality by reading an existing cookie named "username", creating a modified cookie with a new value, adding it to the browser, and then clicking the refresh cookies button to verify the change.

Starting URL: https://bonigarcia.dev/selenium-webdriver-java/cookies.html

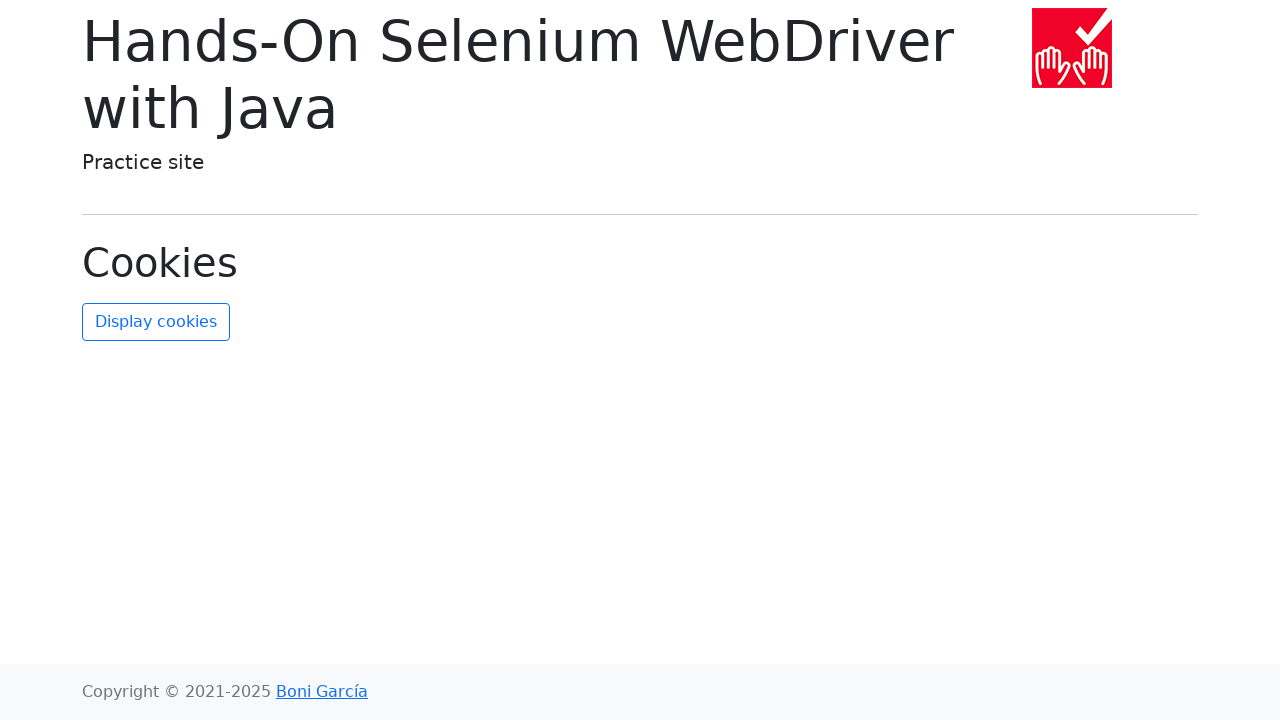

Retrieved all cookies from context
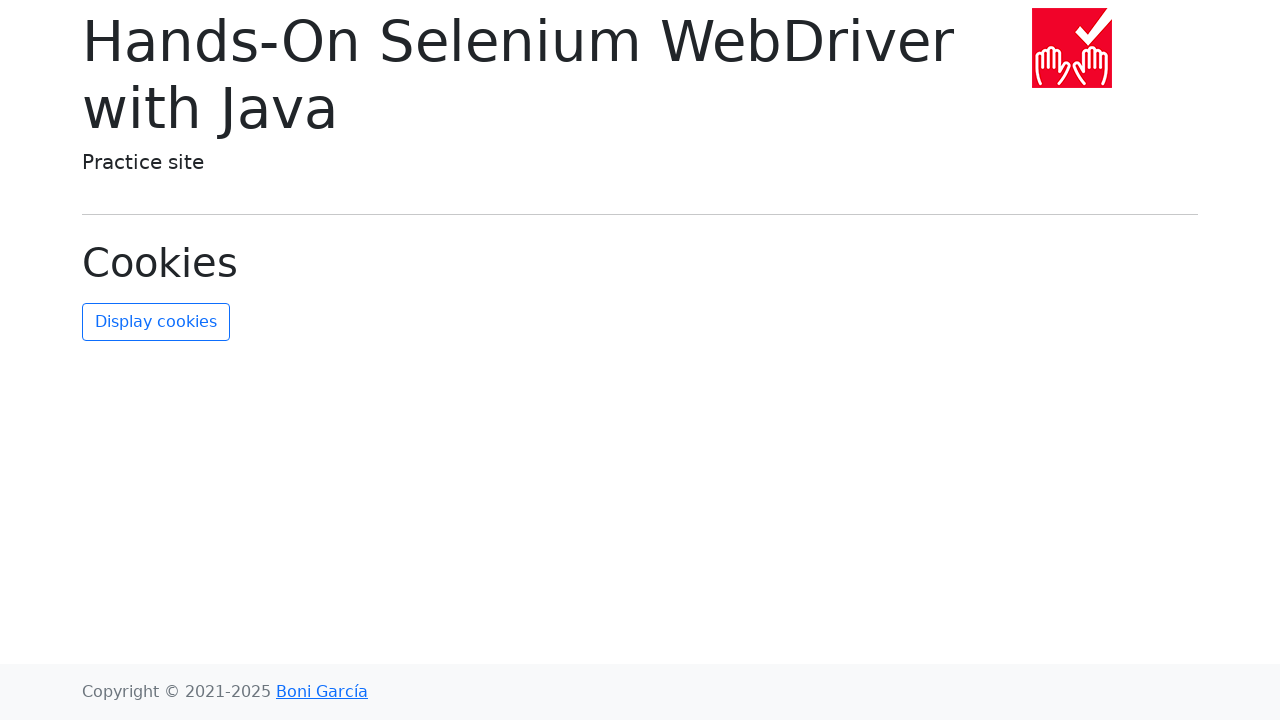

Found and extracted the 'username' cookie
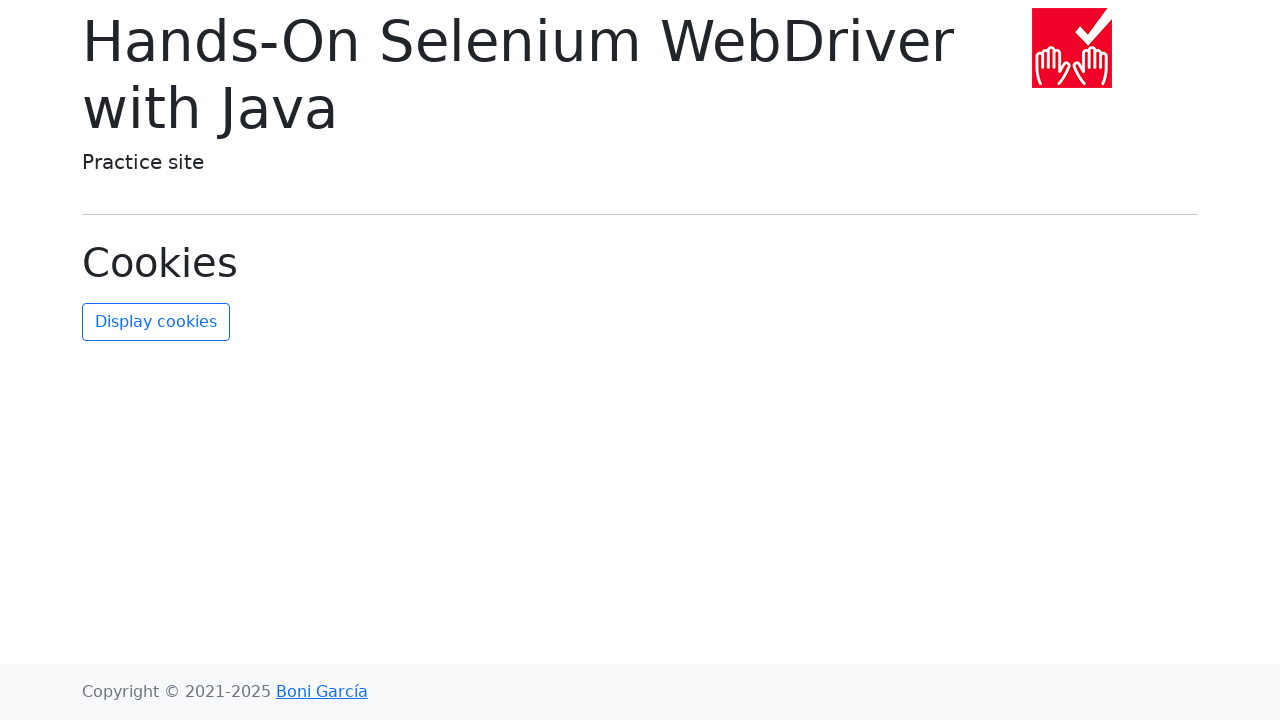

Added modified 'username' cookie with new value 'new-value'
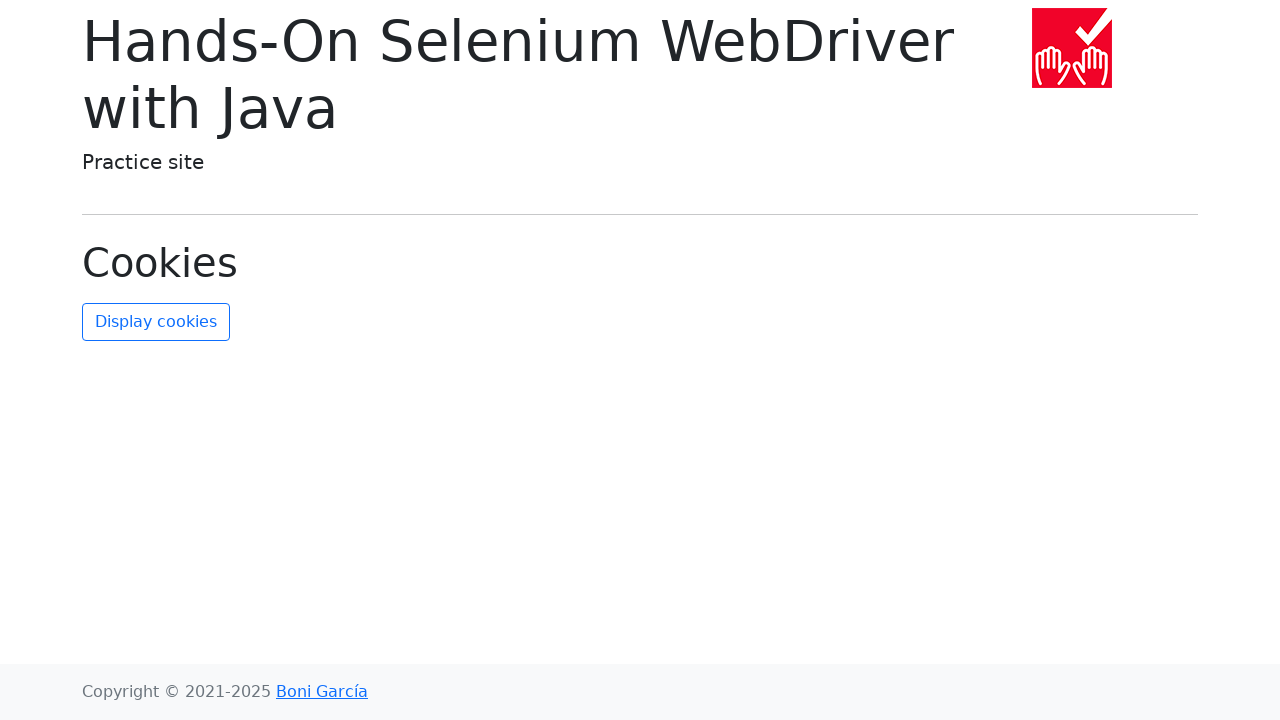

Clicked the refresh cookies button to verify the change at (156, 322) on #refresh-cookies
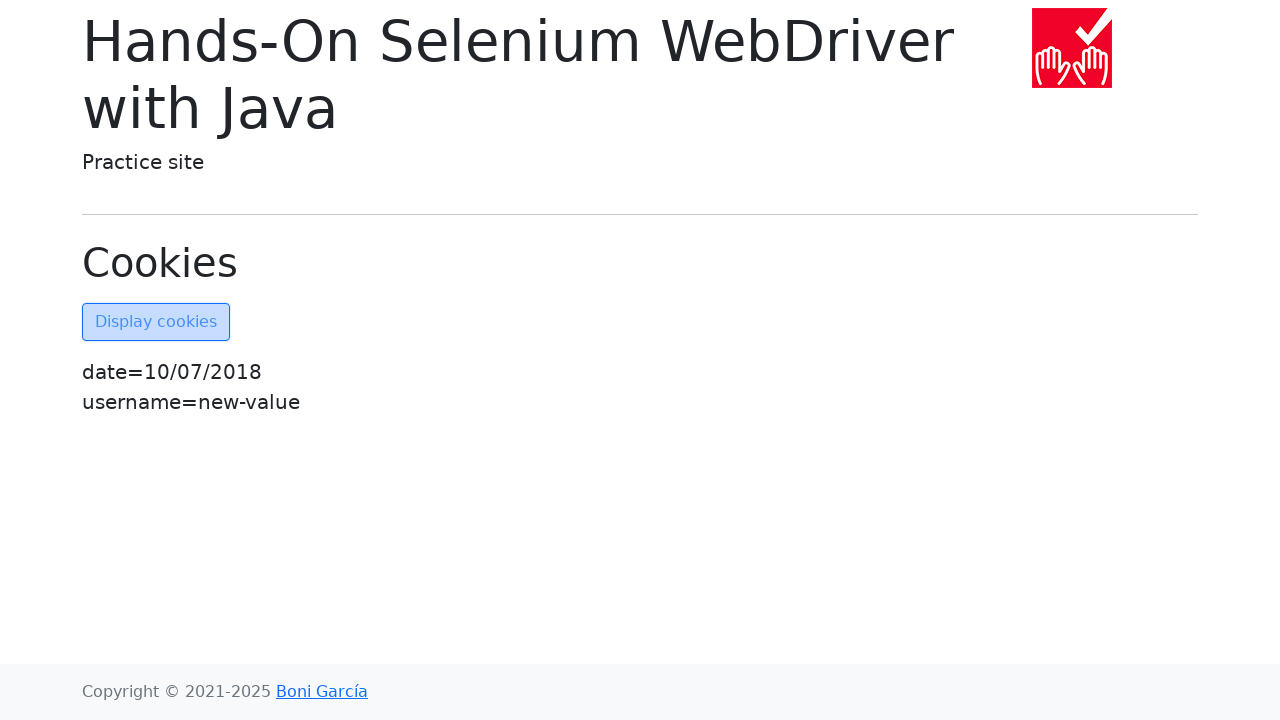

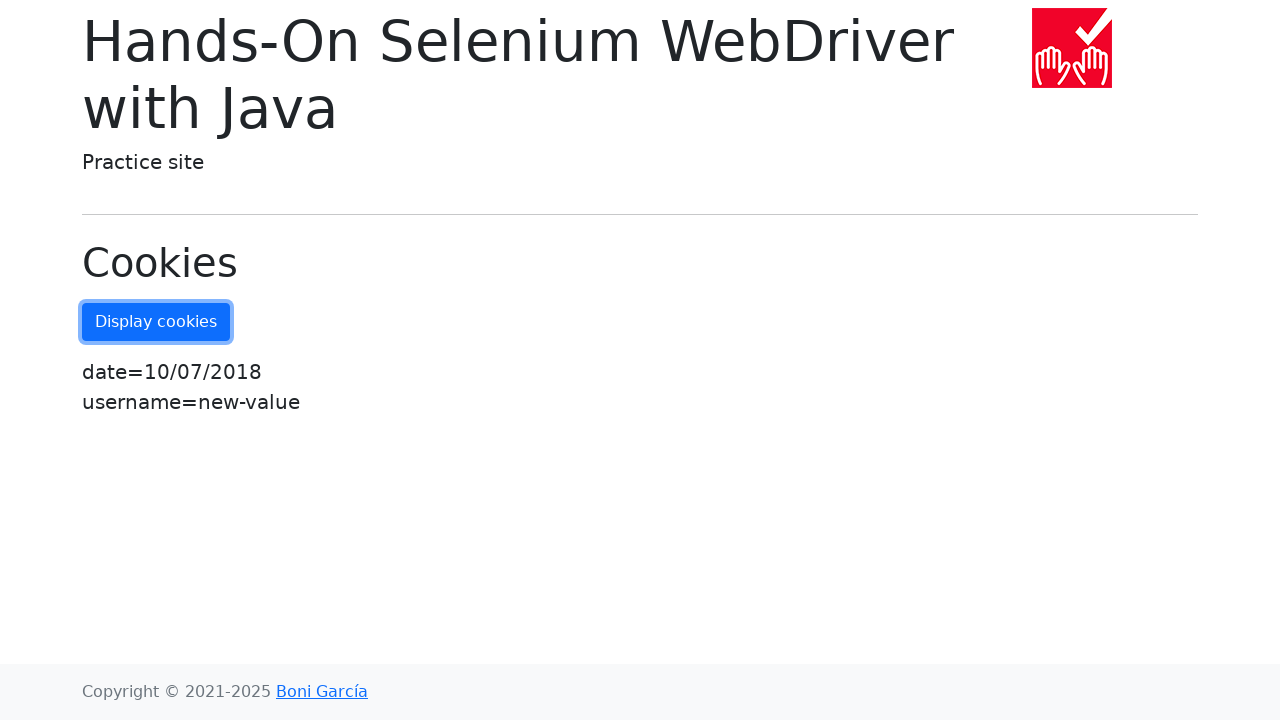